Tests un-marking items as complete by checking and then unchecking a todo

Starting URL: https://demo.playwright.dev/todomvc

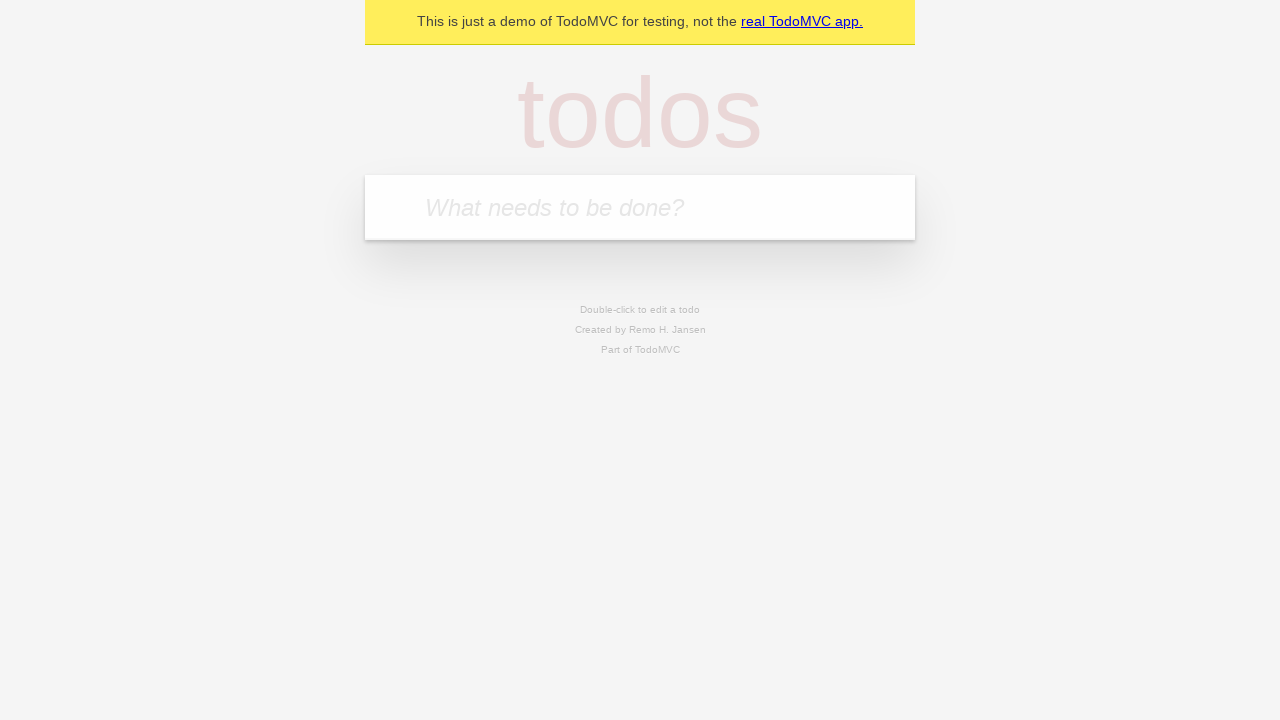

Filled input field with 'buy some cheese' on internal:attr=[placeholder="What needs to be done?"i]
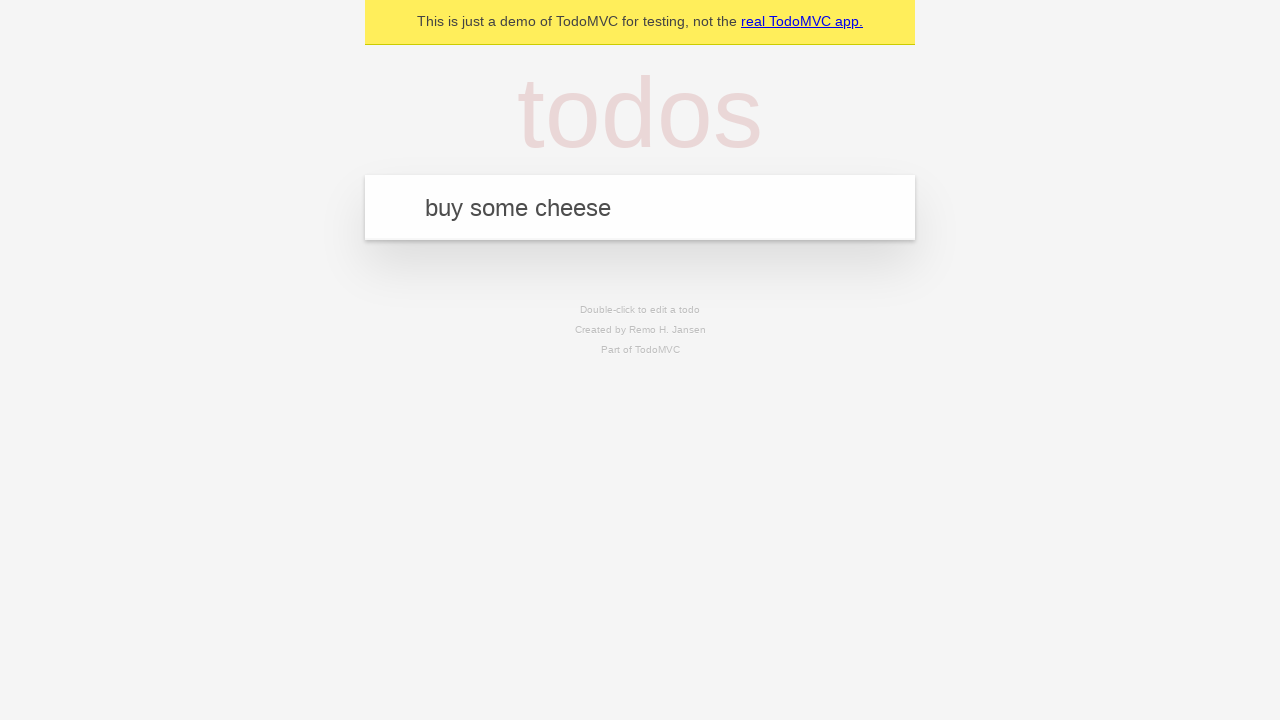

Pressed Enter to create first todo item on internal:attr=[placeholder="What needs to be done?"i]
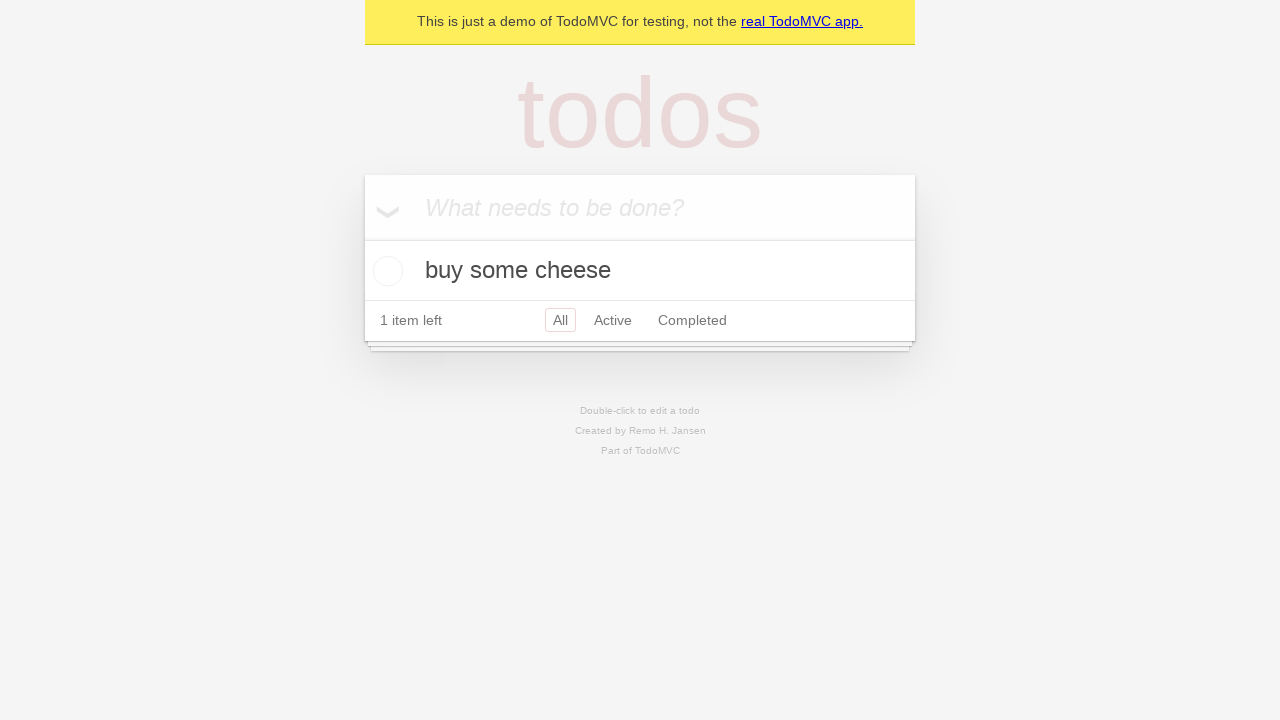

Filled input field with 'feed the cat' on internal:attr=[placeholder="What needs to be done?"i]
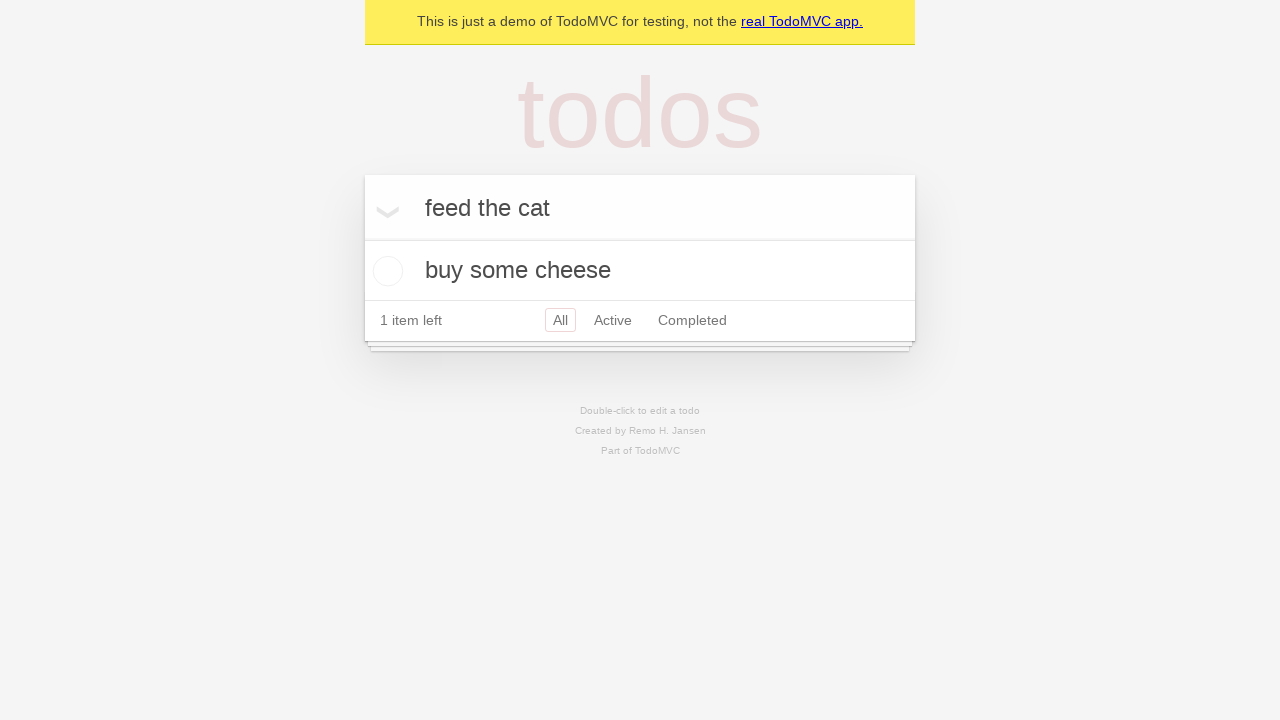

Pressed Enter to create second todo item on internal:attr=[placeholder="What needs to be done?"i]
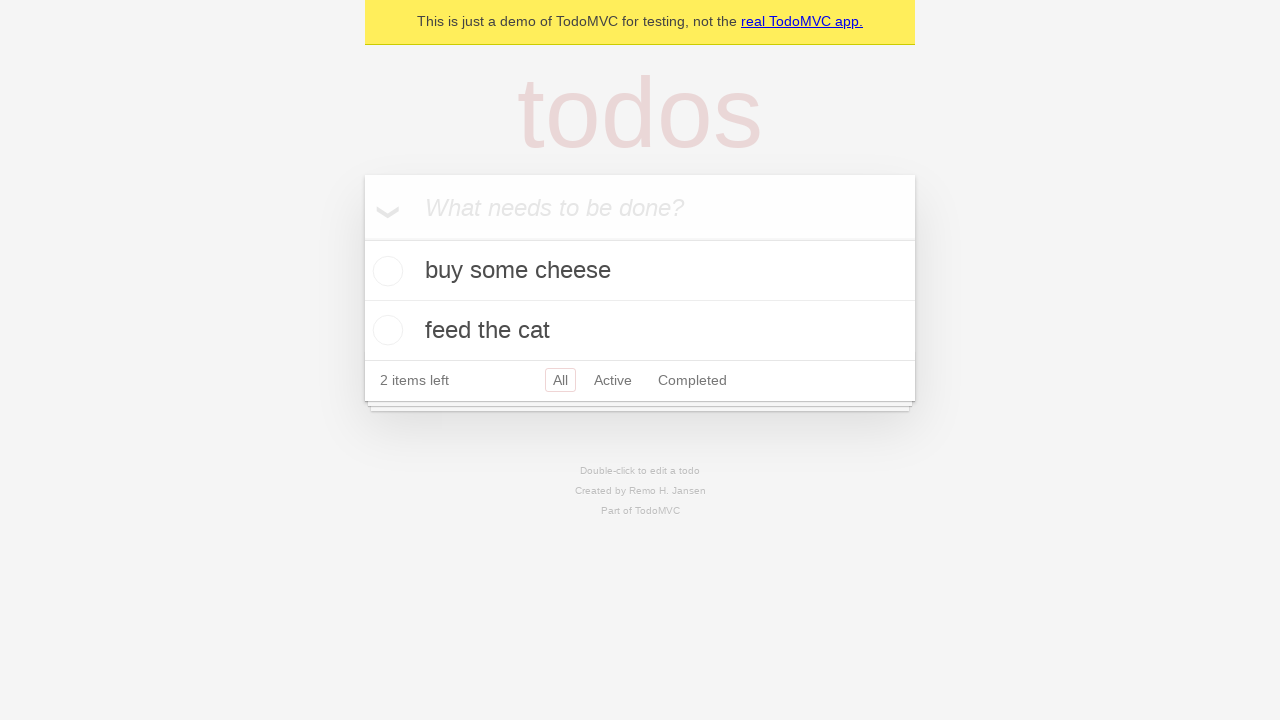

Checked the first todo item 'buy some cheese' at (385, 271) on internal:testid=[data-testid="todo-item"s] >> nth=0 >> internal:role=checkbox
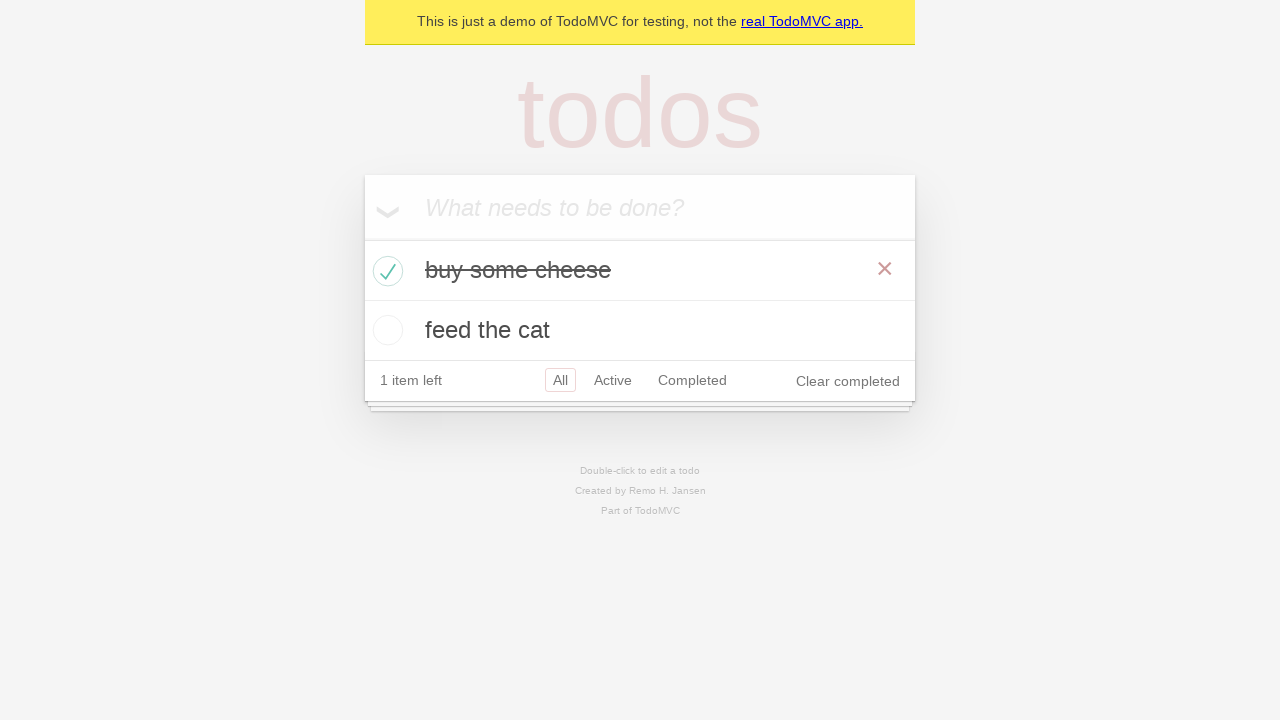

Unchecked the first todo item to mark it as incomplete at (385, 271) on internal:testid=[data-testid="todo-item"s] >> nth=0 >> internal:role=checkbox
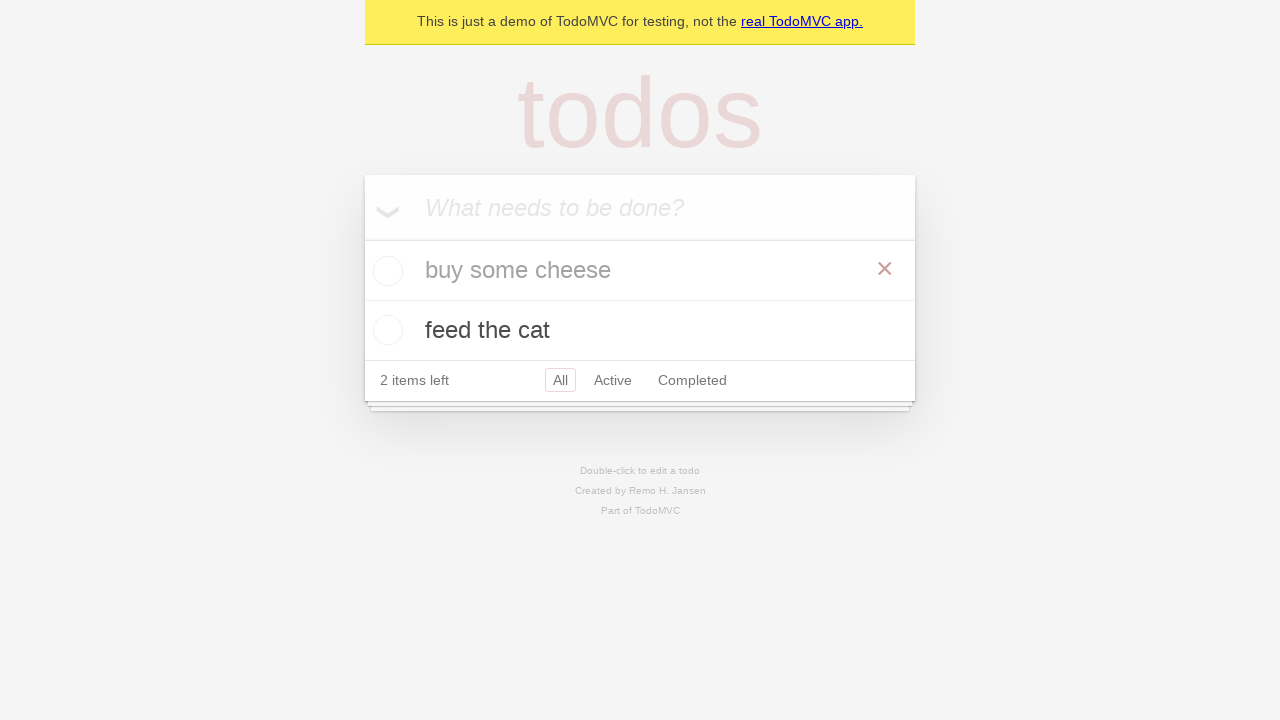

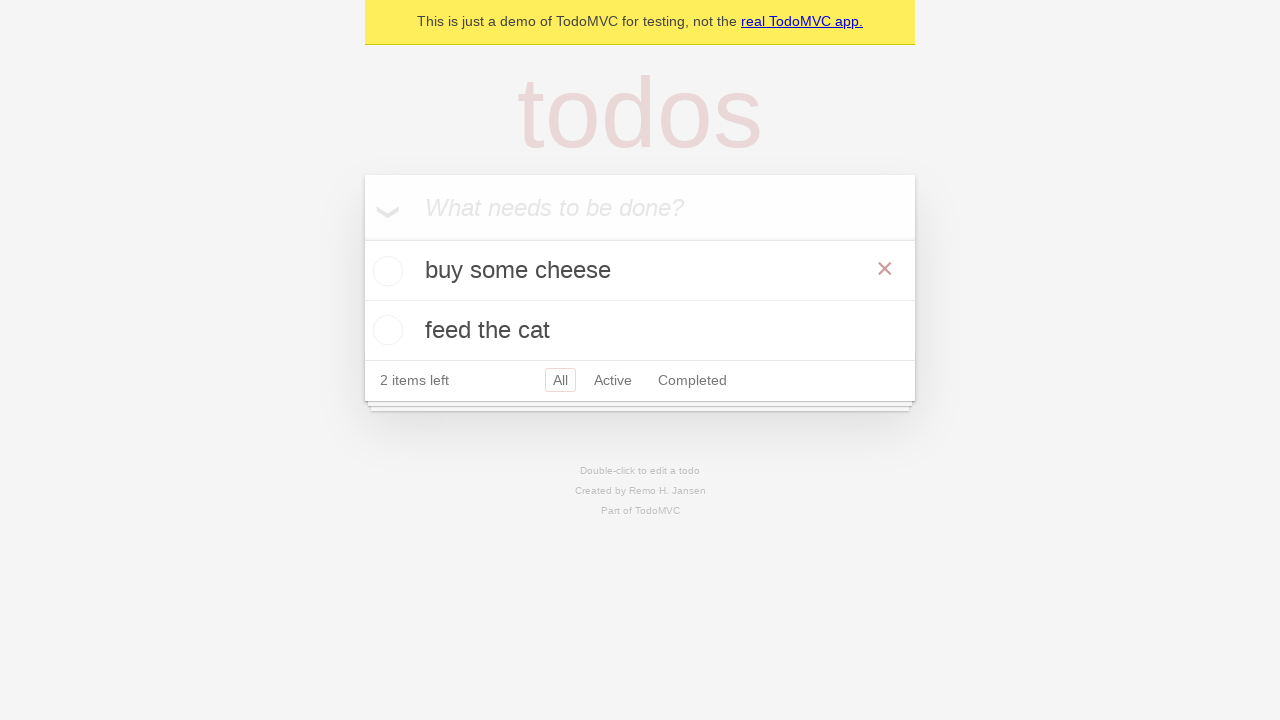